Tests navigation on training-support.net by verifying the homepage title and clicking the About Us link to navigate to the about page

Starting URL: https://www.training-support.net/

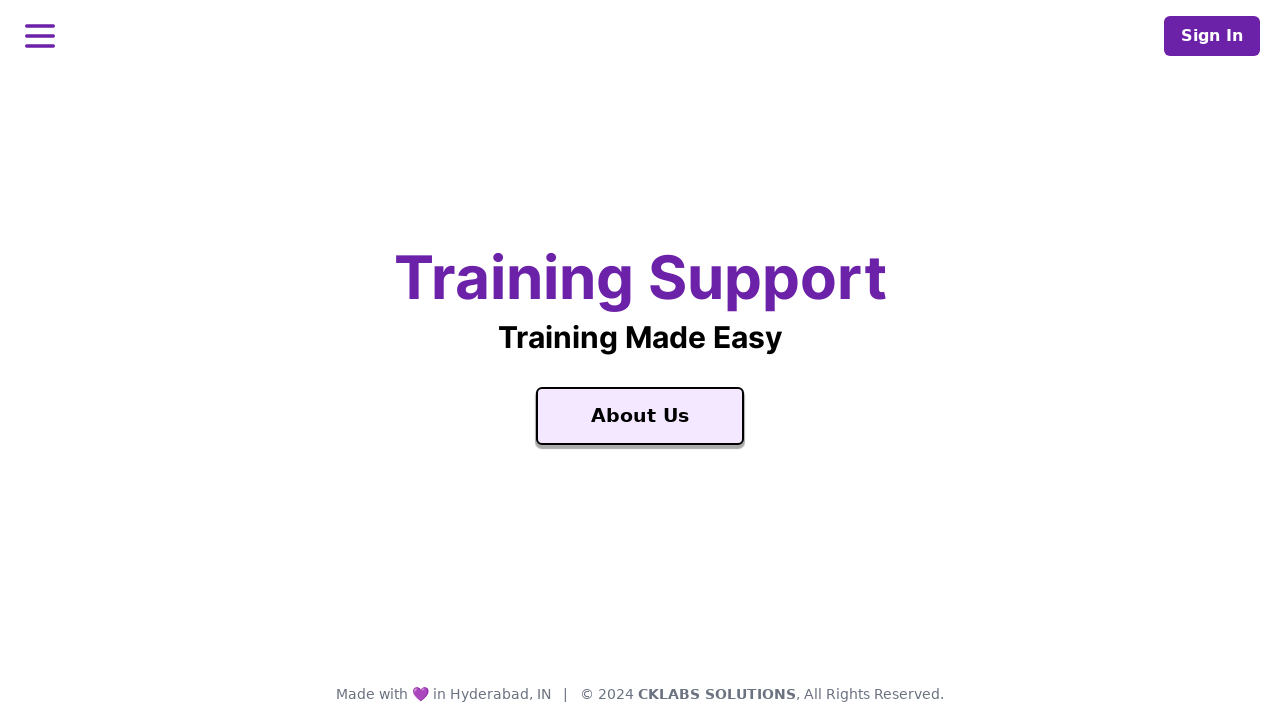

Waited for homepage title 'Training Support' to be present
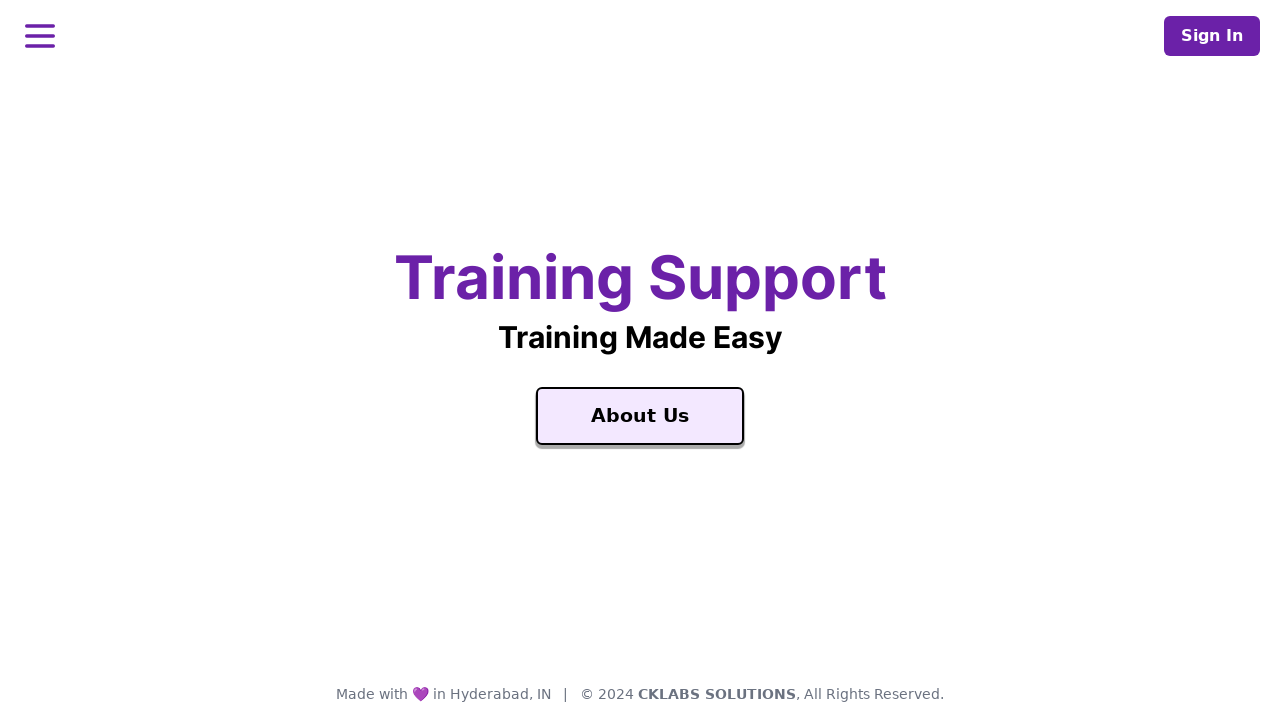

Clicked on the About Us link at (640, 416) on text=About Us
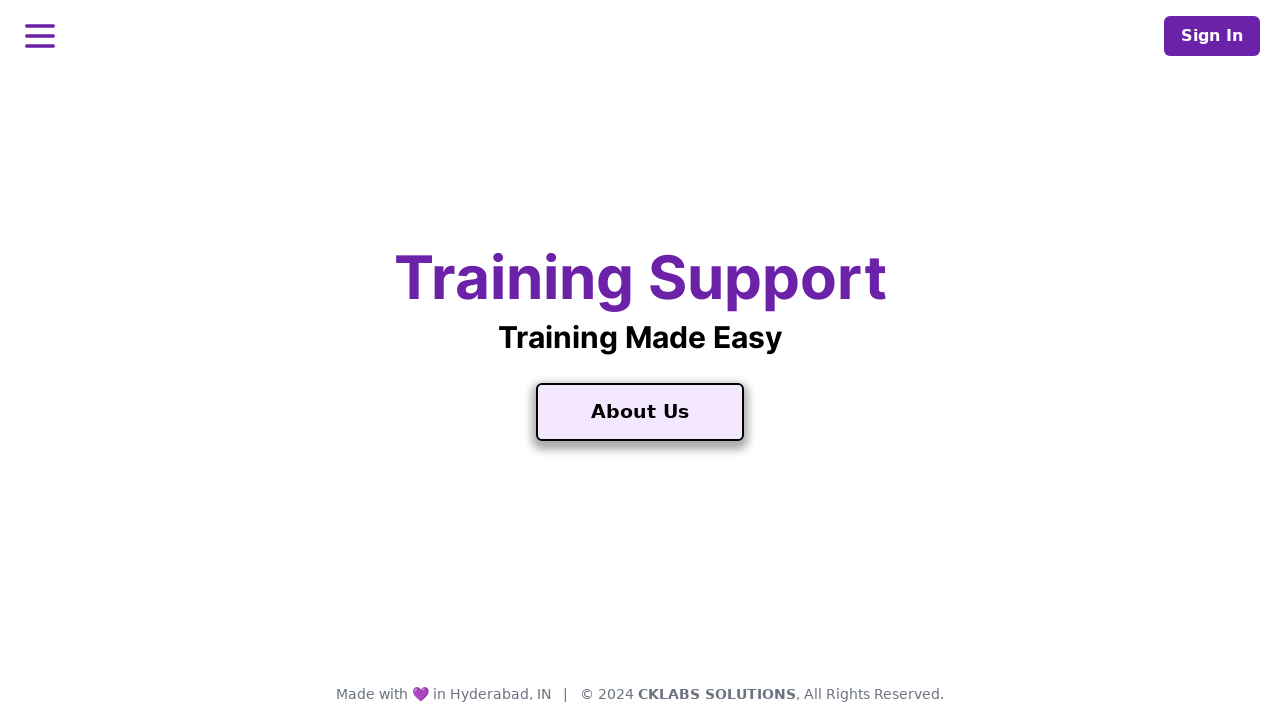

Waited for About Us page to load and 'About Us' heading to be visible
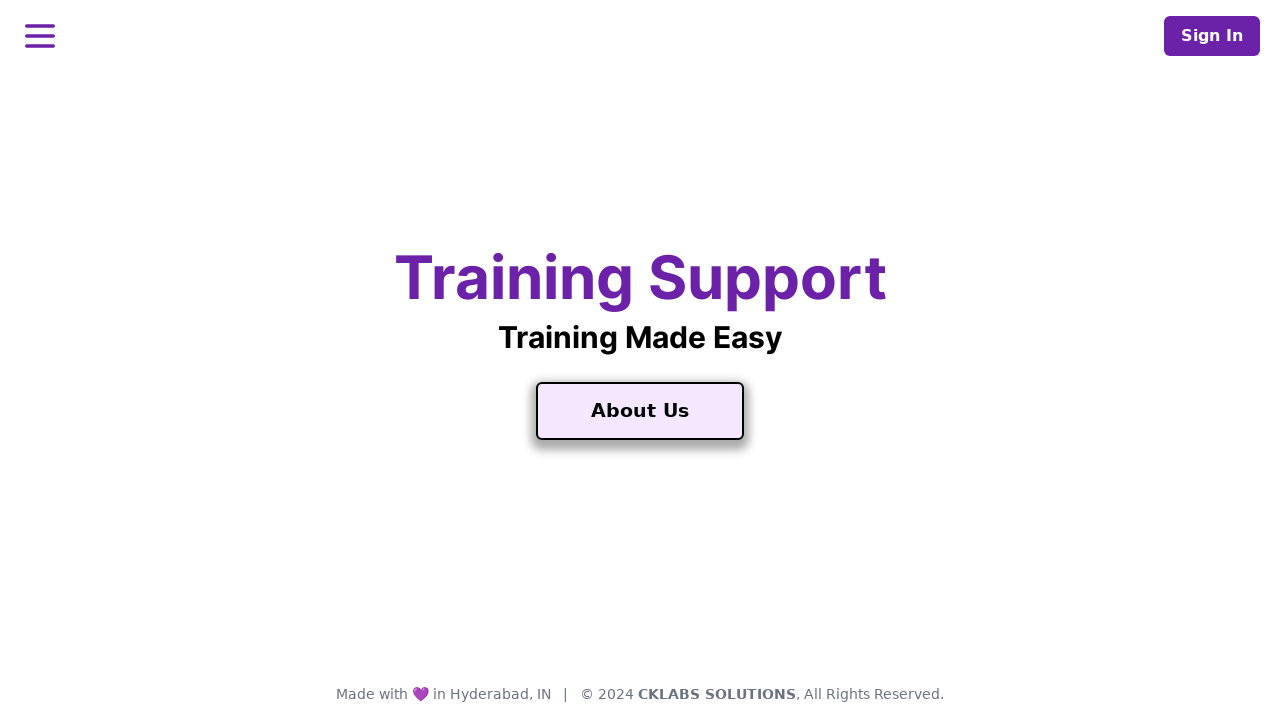

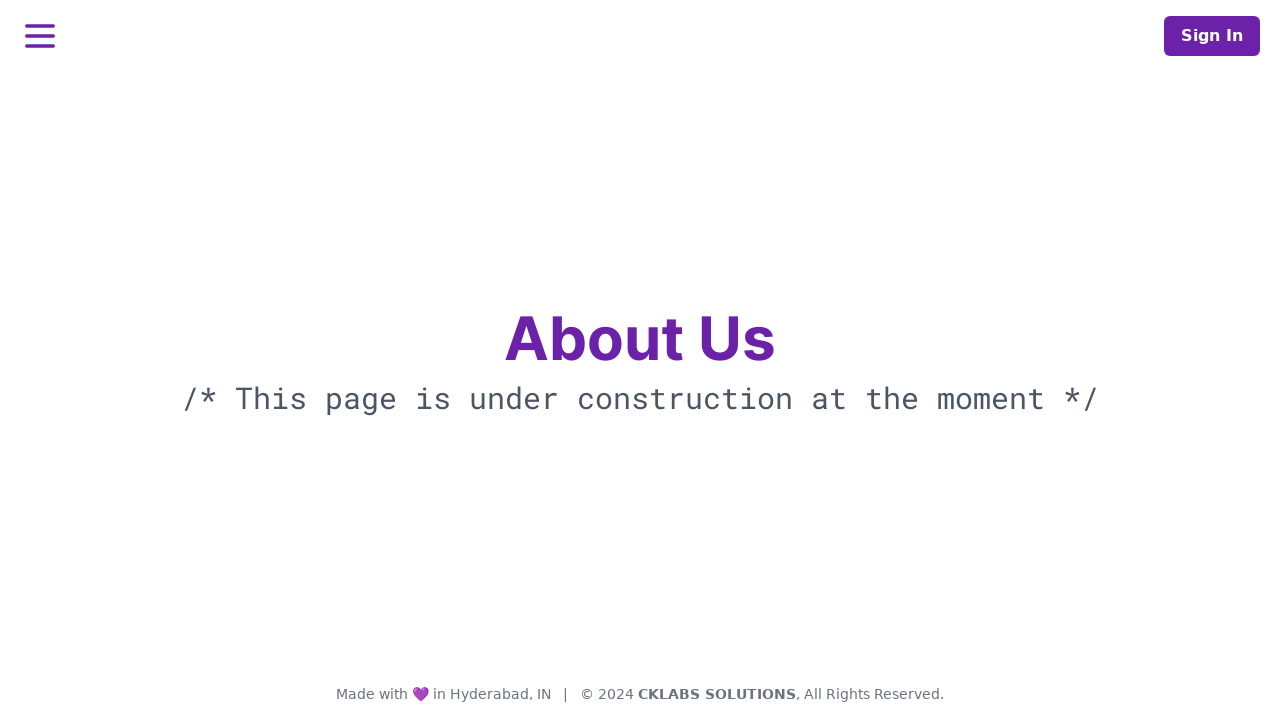